Tests navigating to Html Elements page and interacting with buttons and checkboxes using pseudo-class selectors

Starting URL: https://techglobal-training.com/frontend

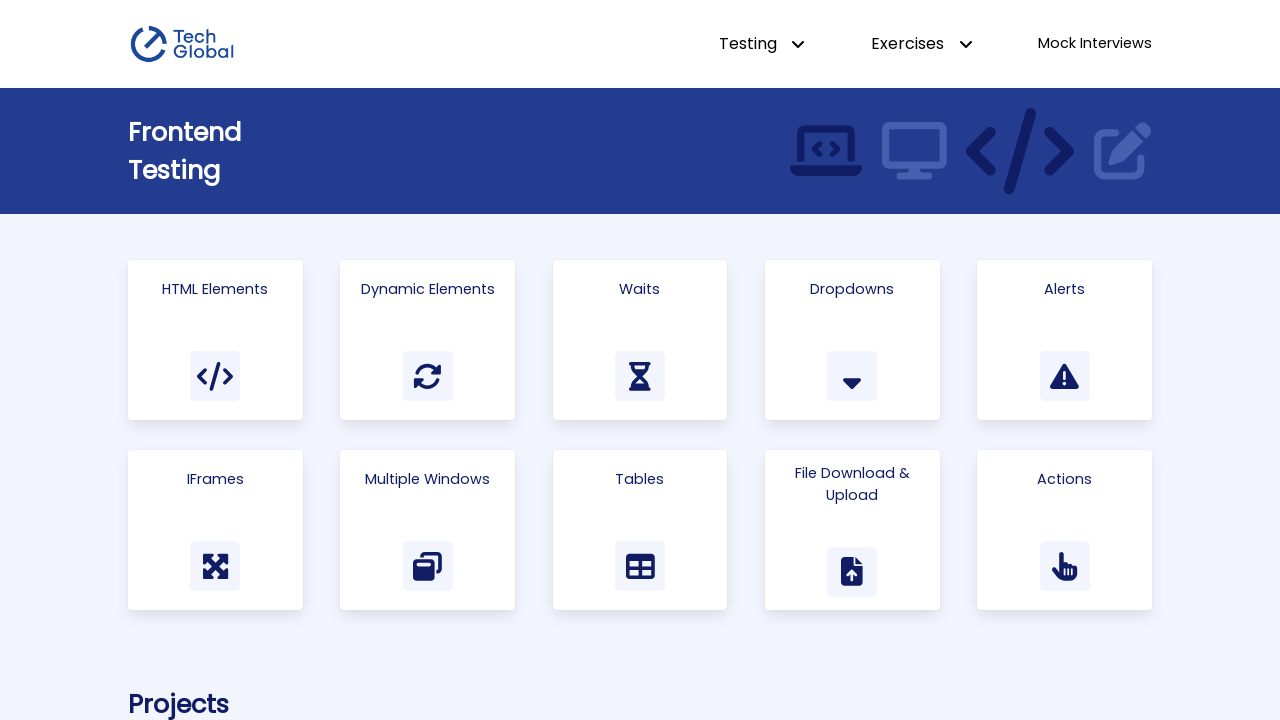

Clicked on Html Elements link at (215, 340) on a:has-text("Html Elements")
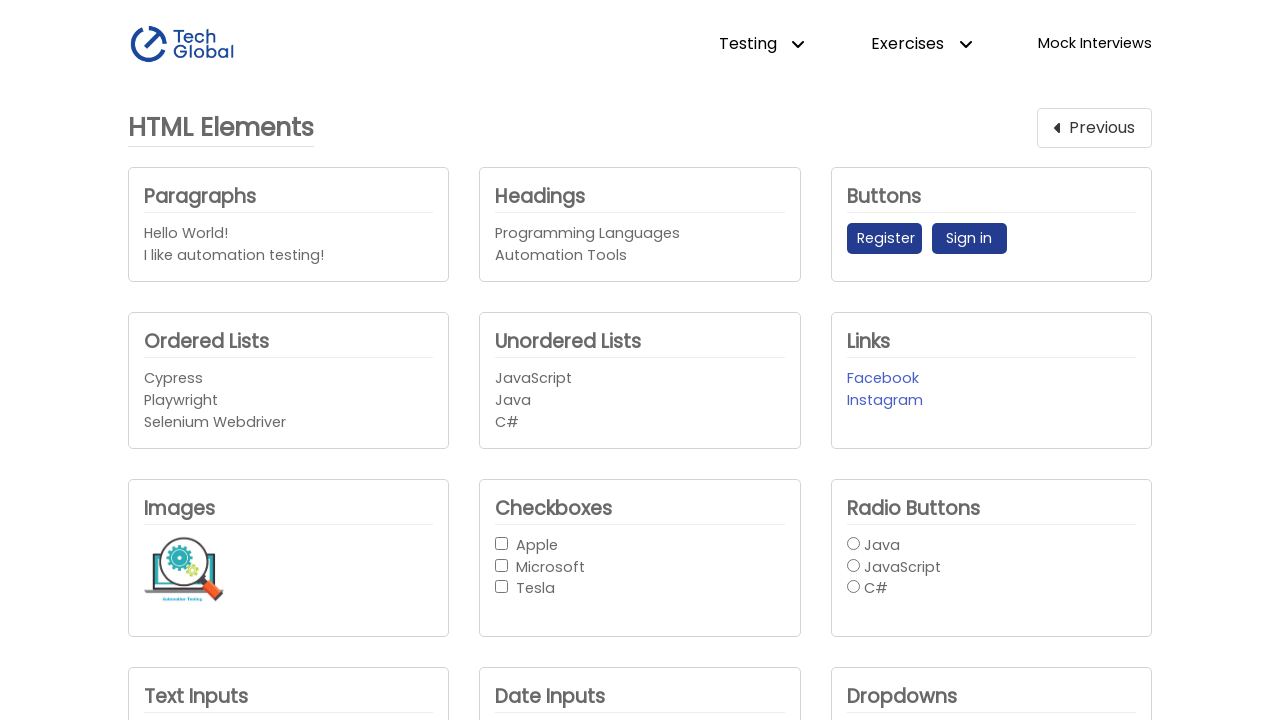

Clicked on Register button at (884, 239) on button:has-text("Register")
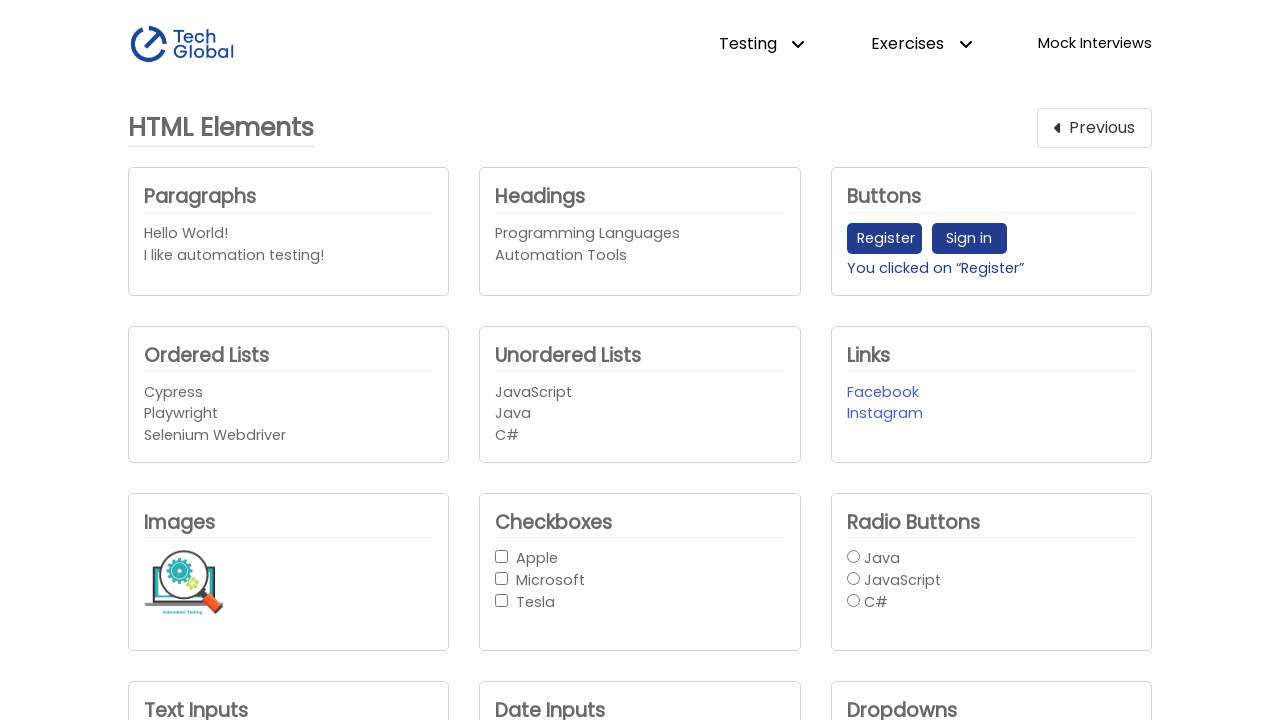

Clicked on visible Sign in button at (969, 239) on button:has-text("Sign in"):visible
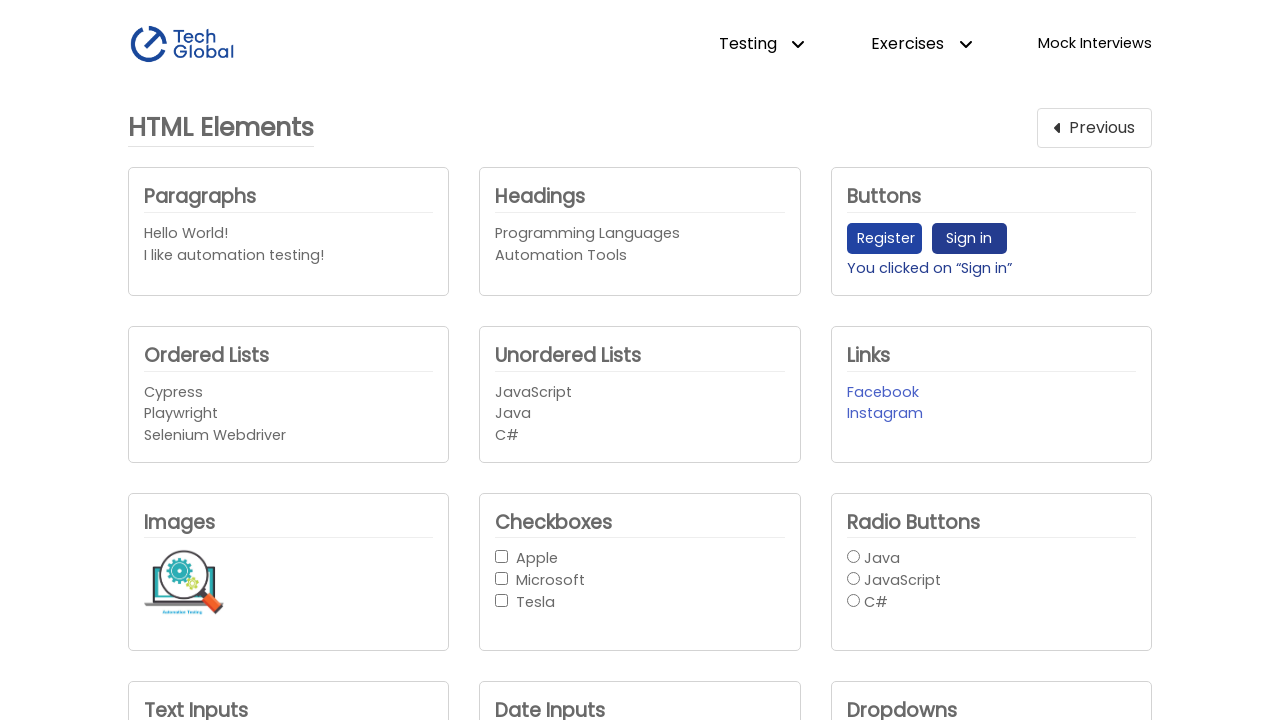

Checkbox group with apple_check element became visible
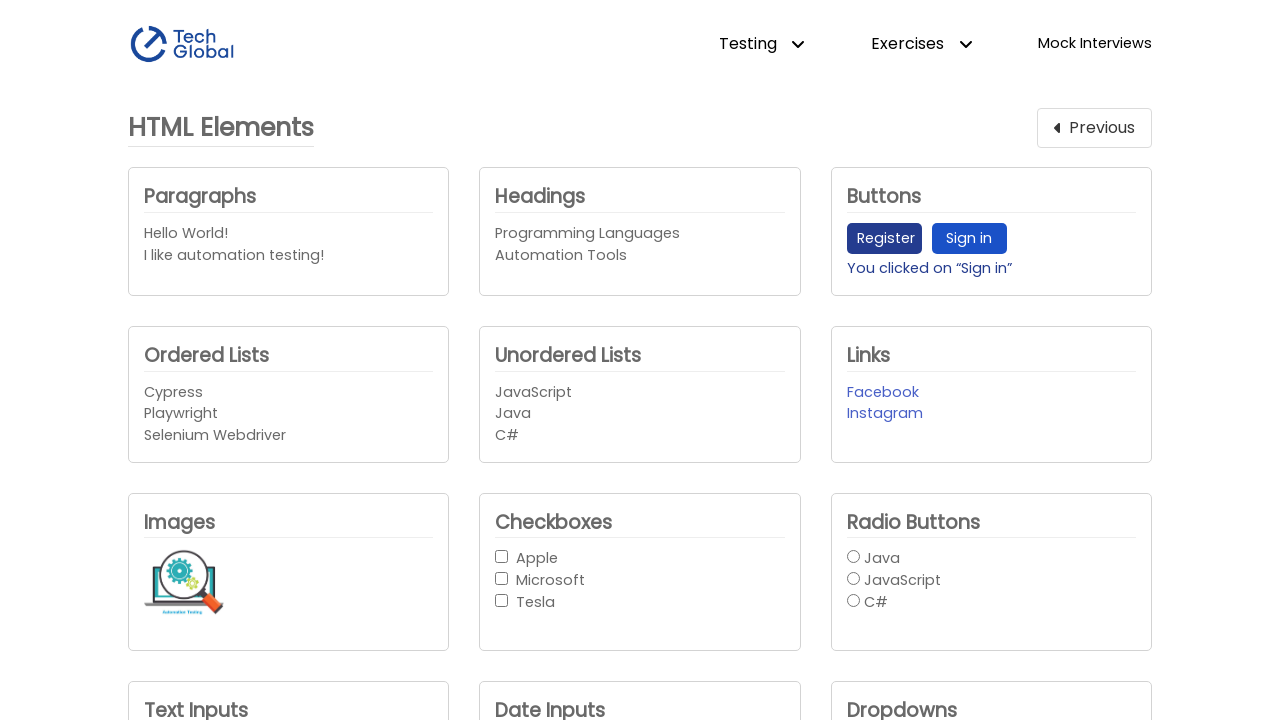

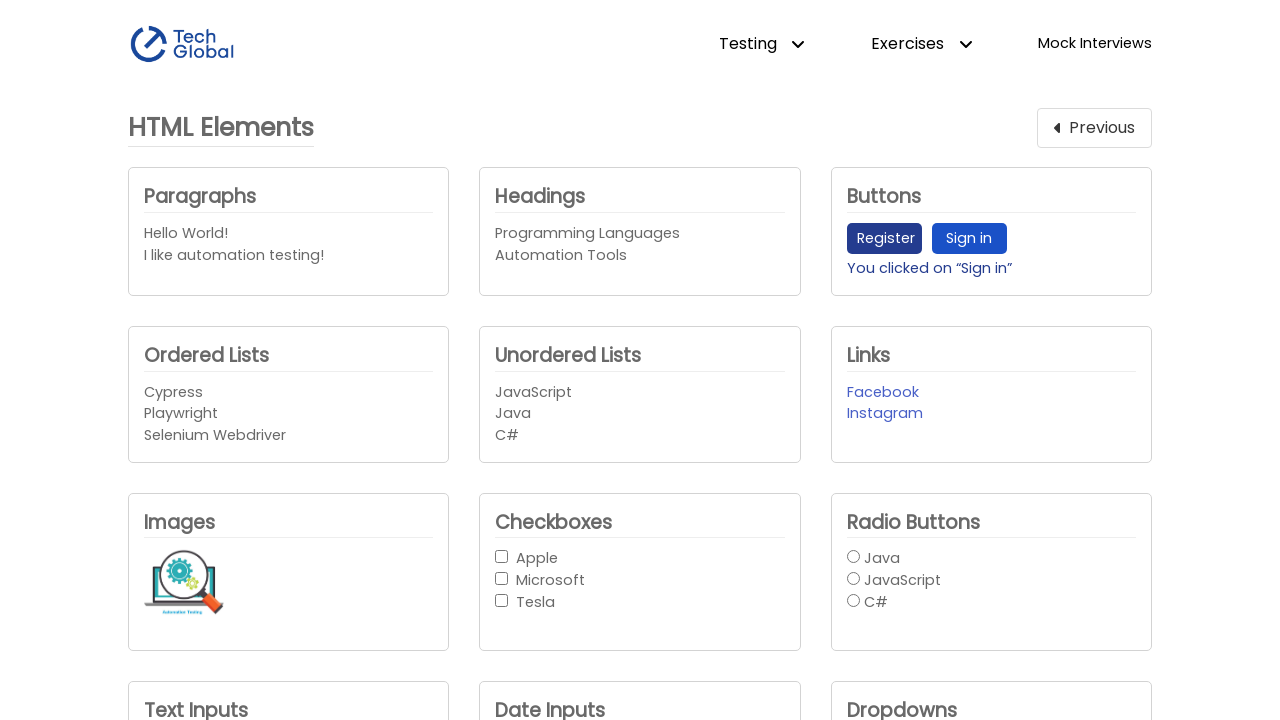